Tests dismiss alert functionality by clicking a confirmation button and dismissing the dialog

Starting URL: http://omayo.blogspot.com

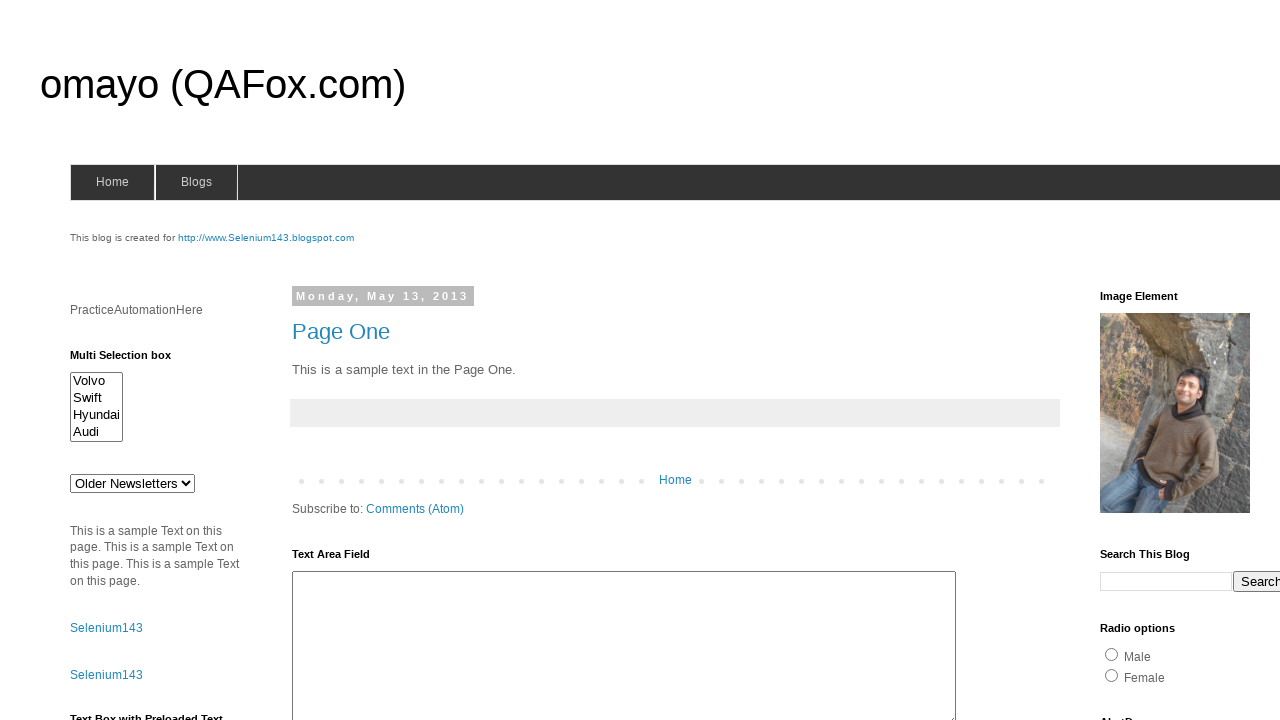

Set up dialog handler to automatically dismiss alerts
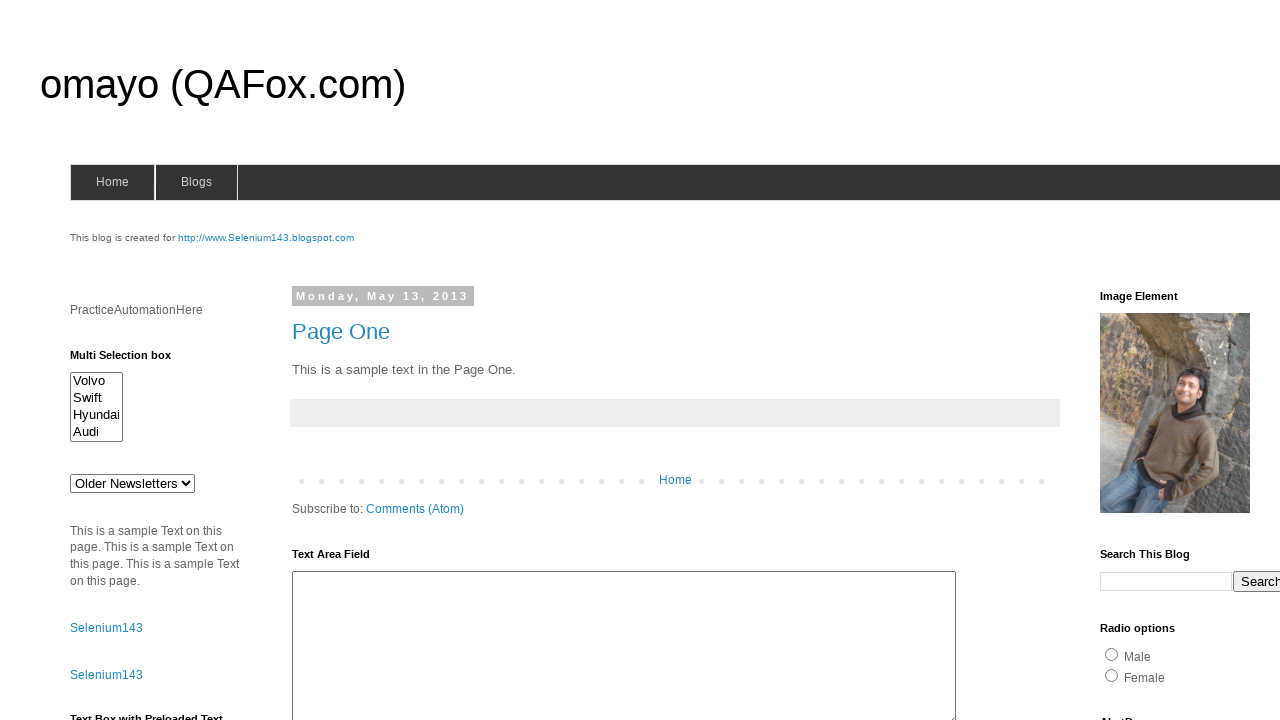

Clicked confirmation alert button at (1155, 361) on #confirm
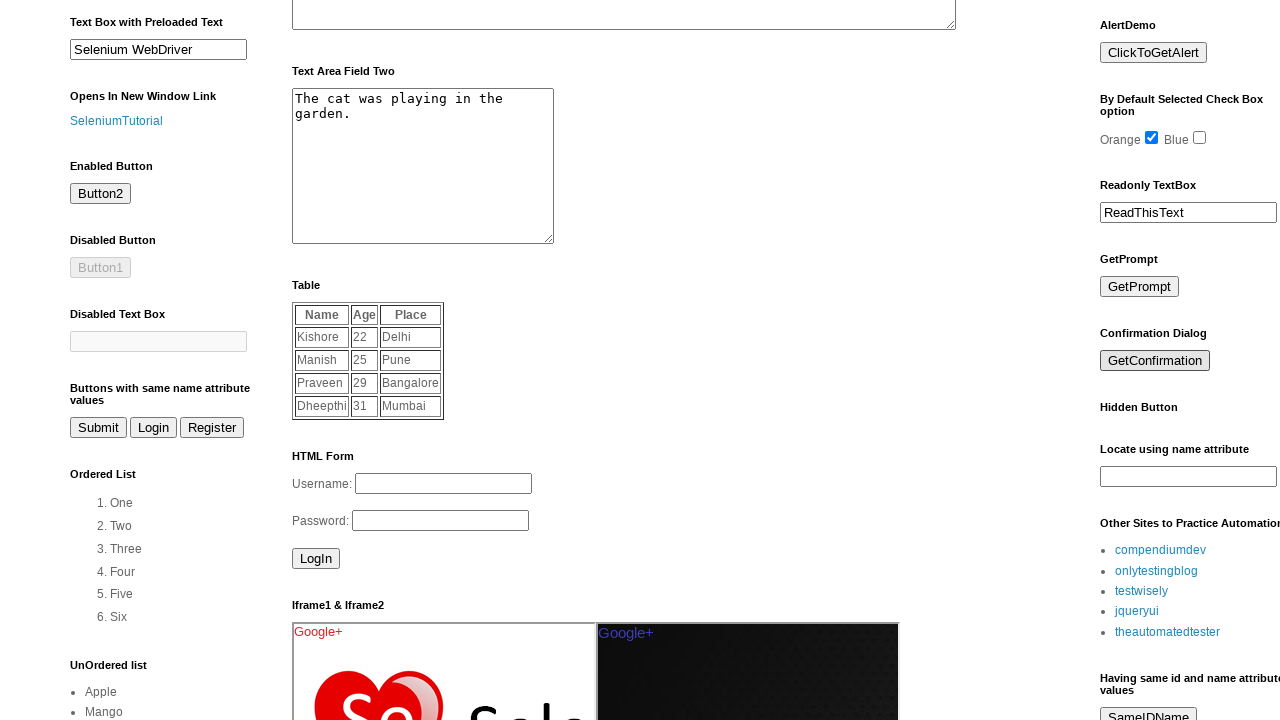

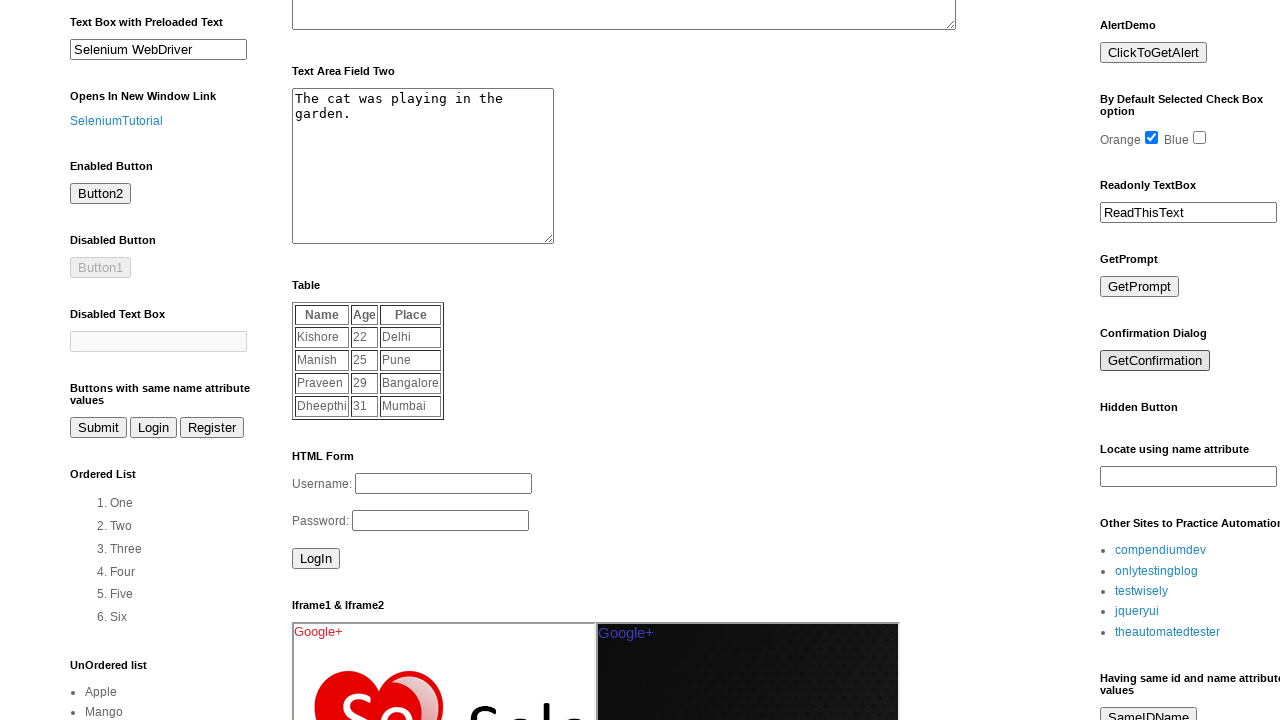